Tests multiple window handling using a browser-agnostic approach by storing window handles before and after clicking a link, then finding the new window by comparing the handle sets to switch between windows reliably.

Starting URL: http://the-internet.herokuapp.com/windows

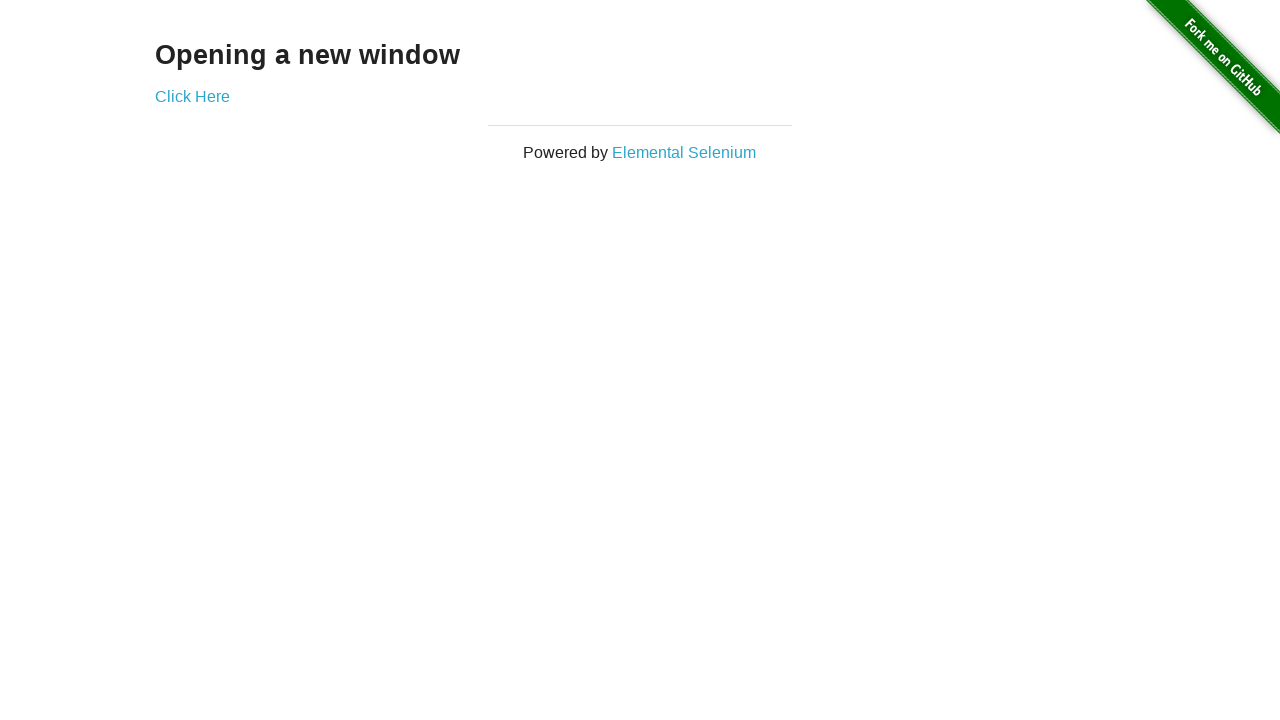

Stored reference to original page
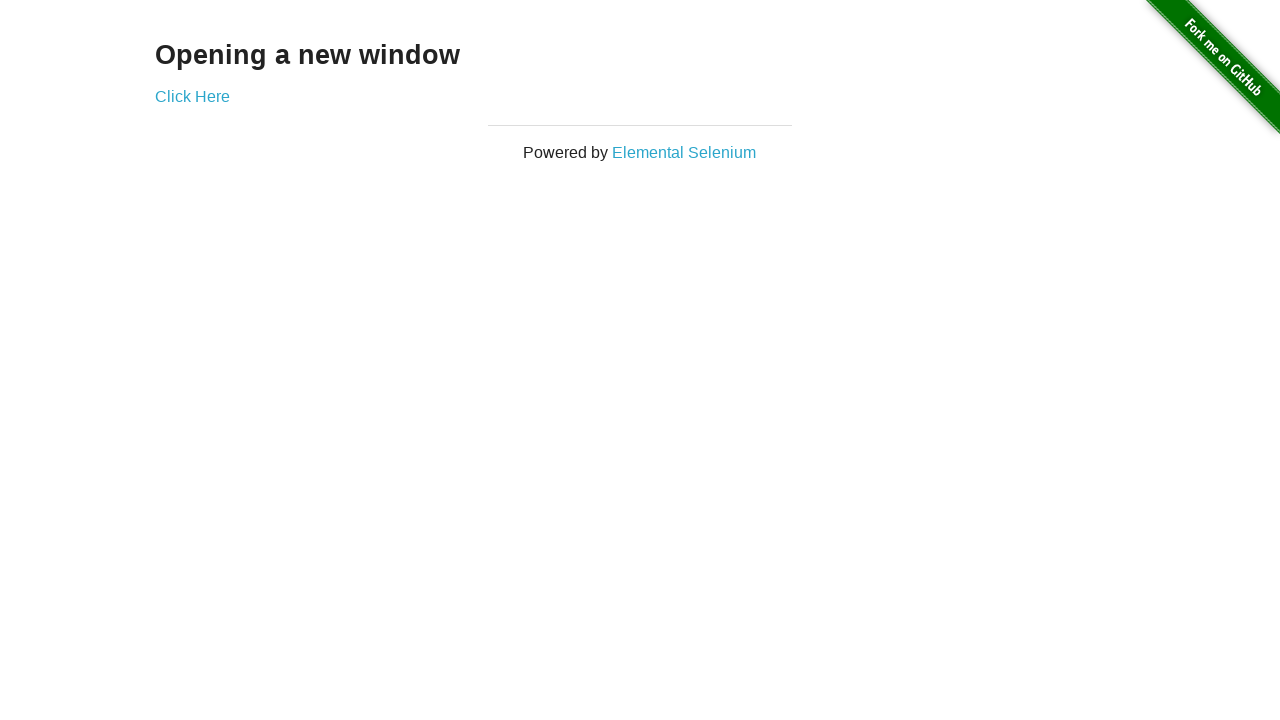

Clicked link to open new window at (192, 96) on .example a
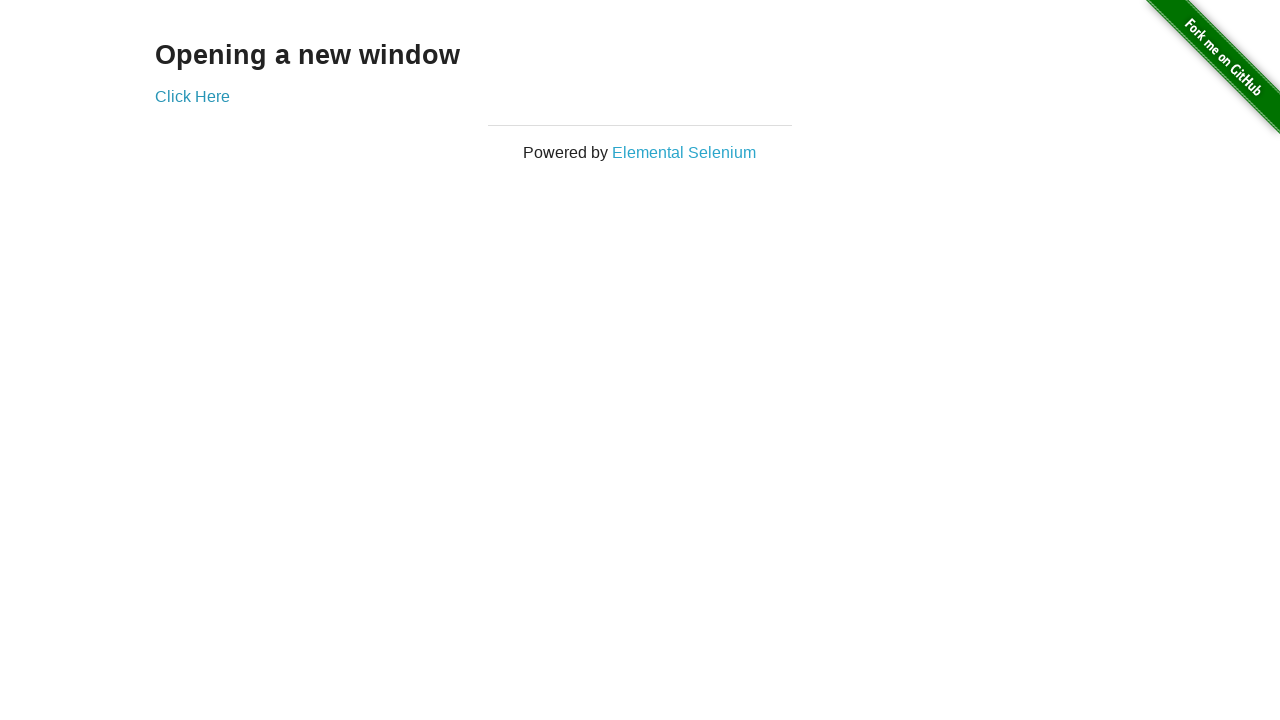

Captured new page object
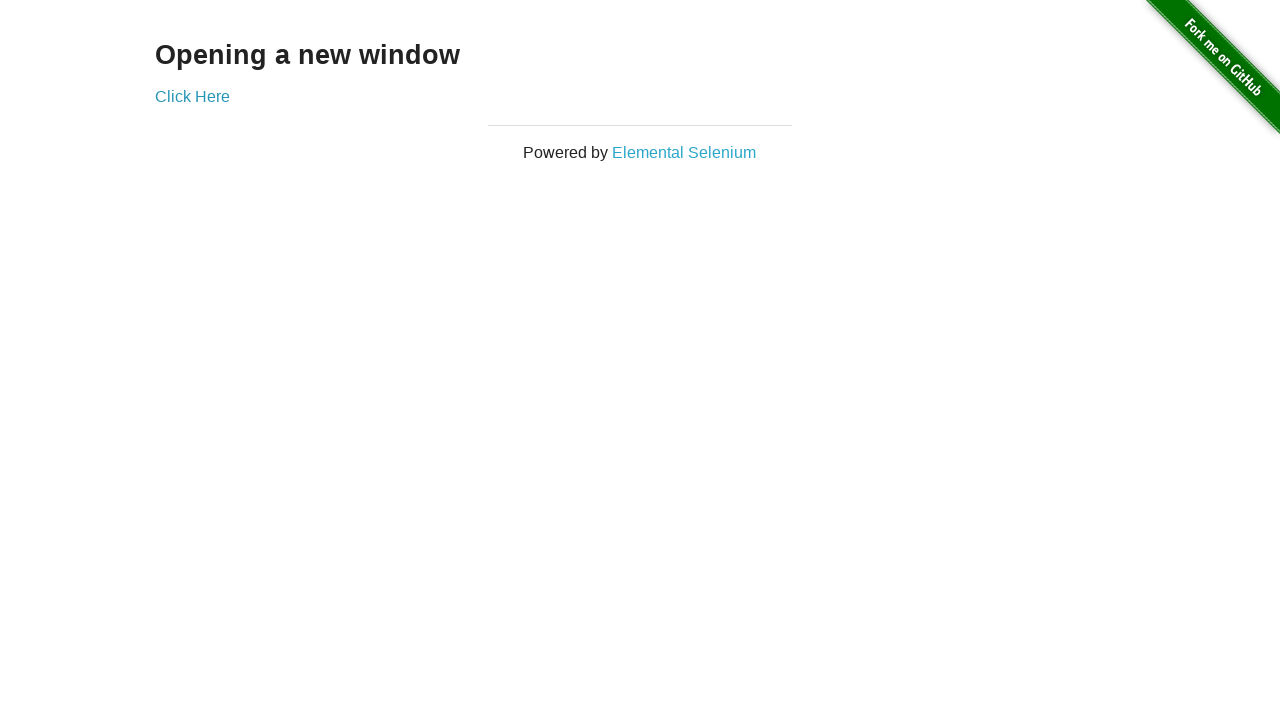

New window finished loading
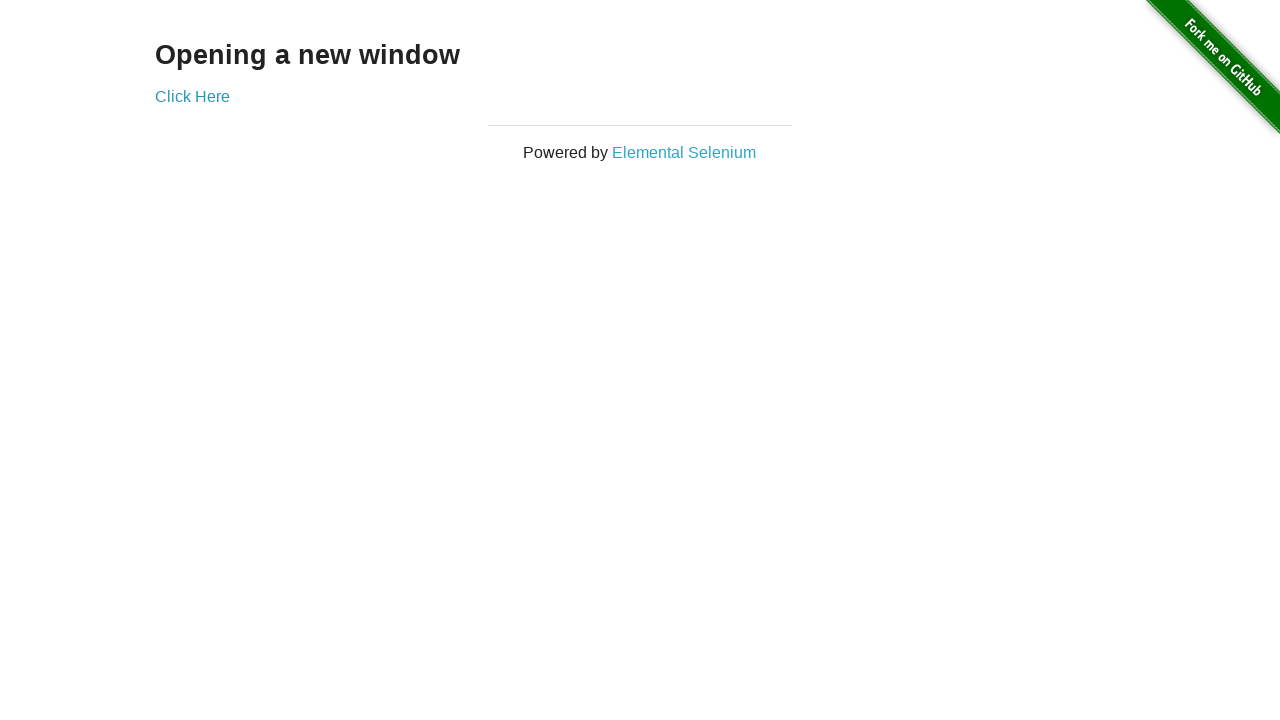

Verified original window title is not 'New Window'
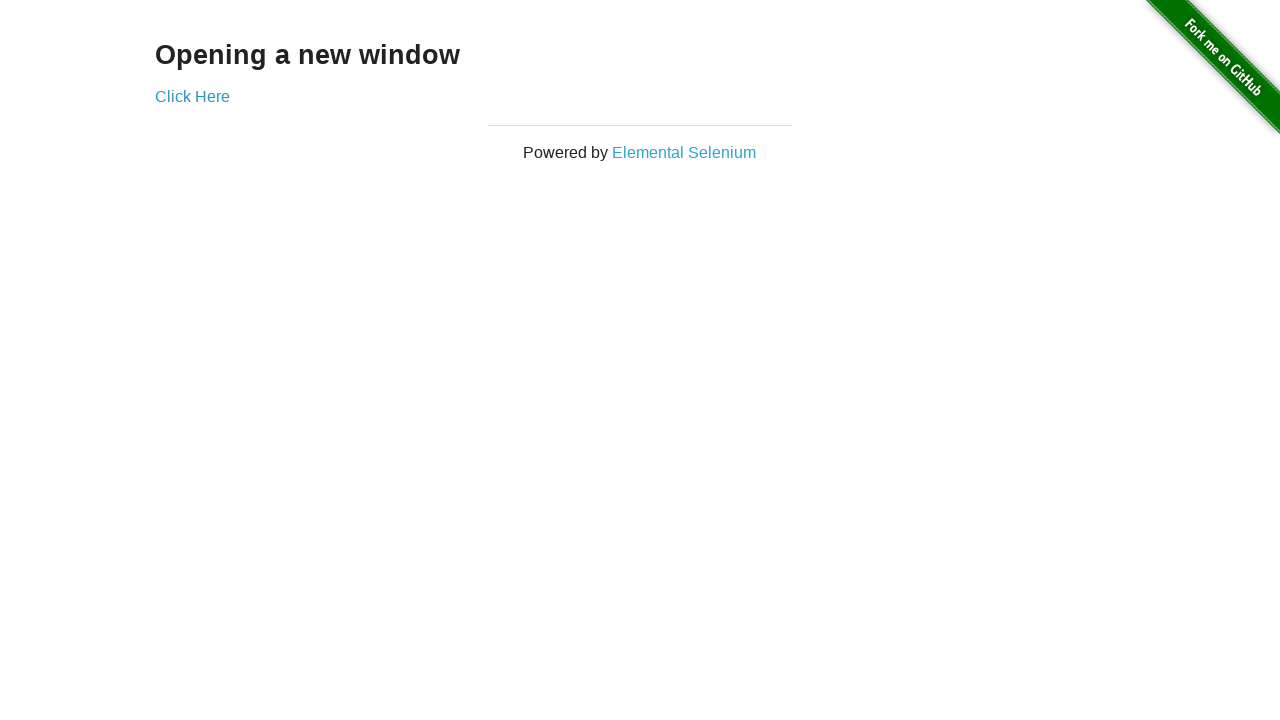

Brought new window to front
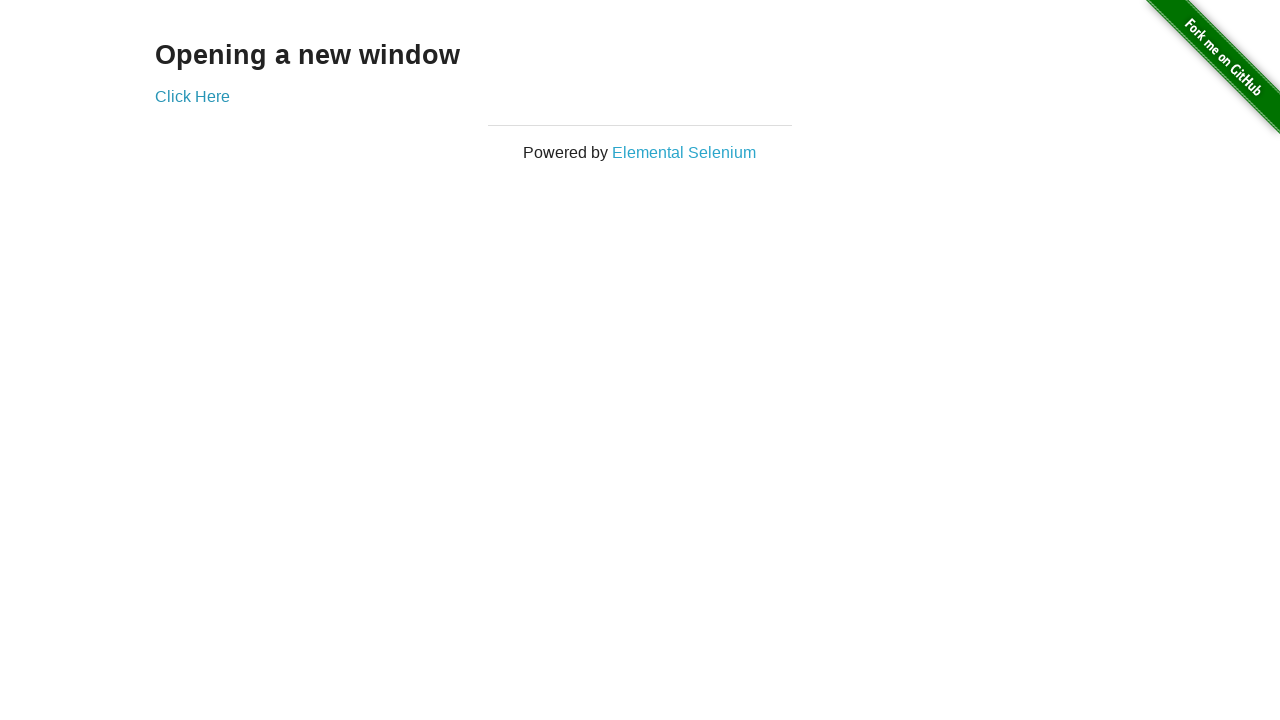

Verified new window title is 'New Window'
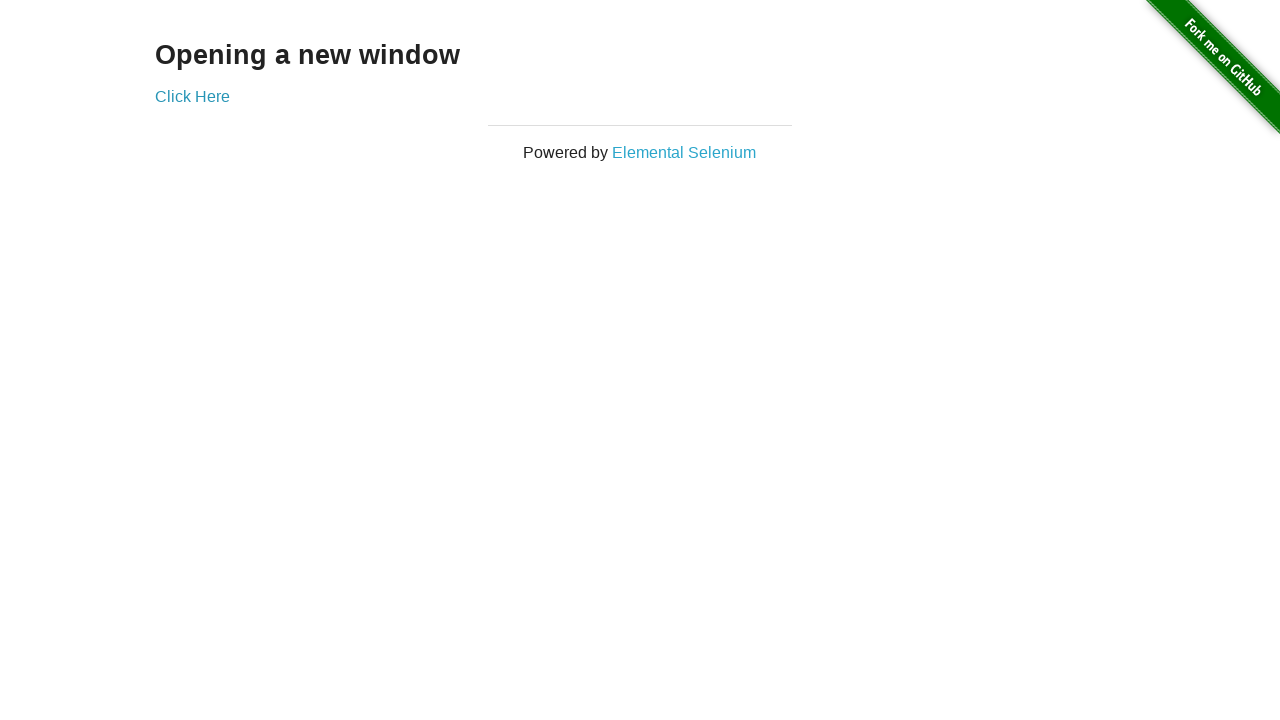

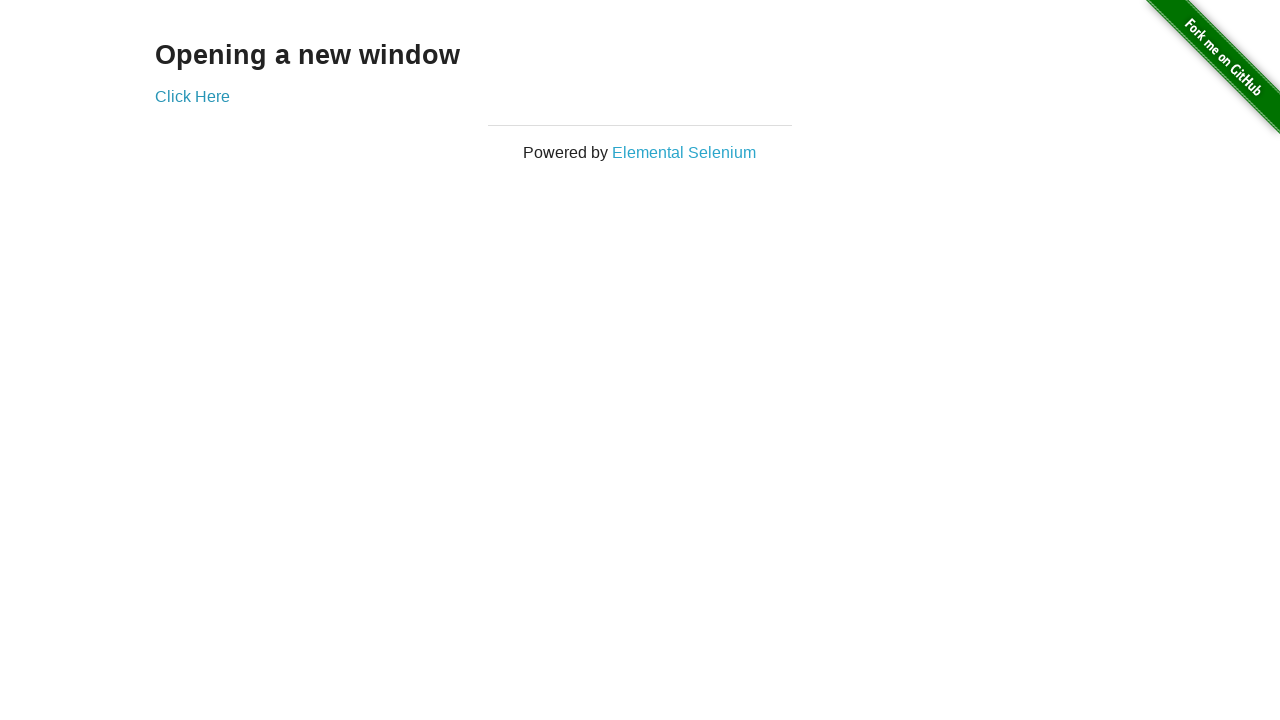